Tests horizontal scrolling functionality on a DataTables example page by scrolling to different elements - first to a FAQ link, then to a cell in the table's last column to verify horizontal scroll behavior.

Starting URL: https://datatables.net/examples/basic_init/scroll_x.html

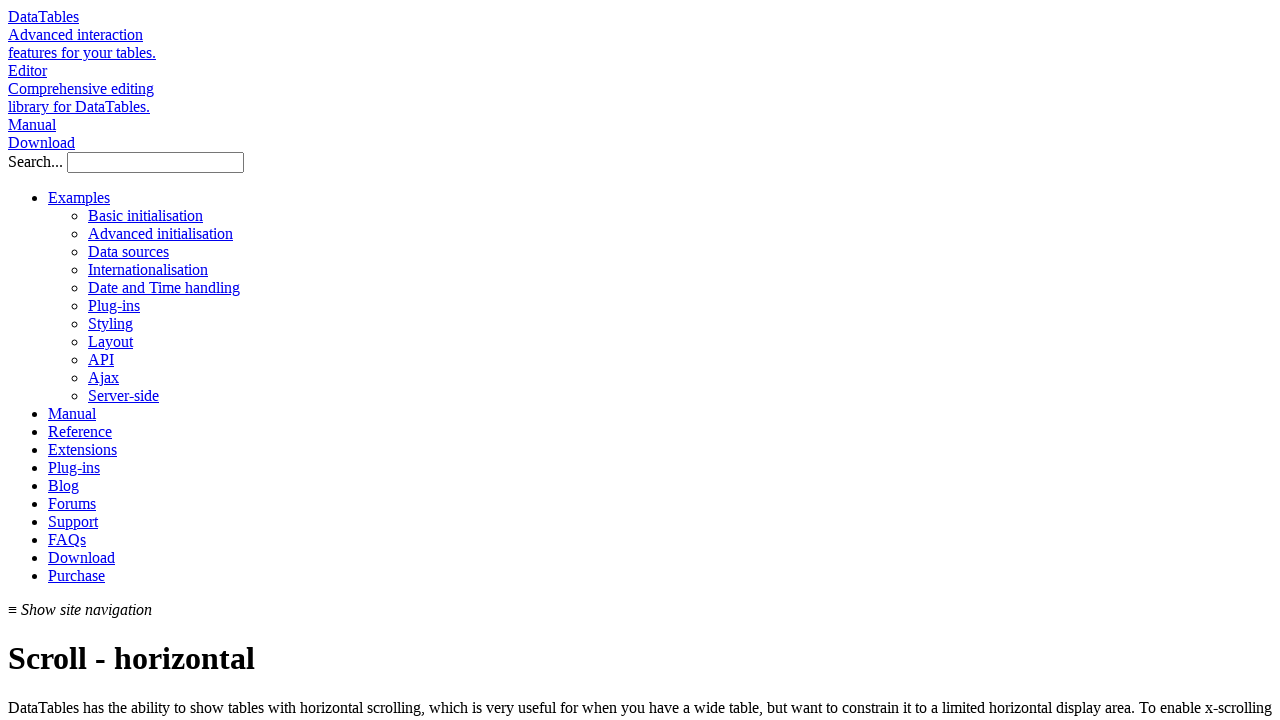

Waited for FAQ link to load
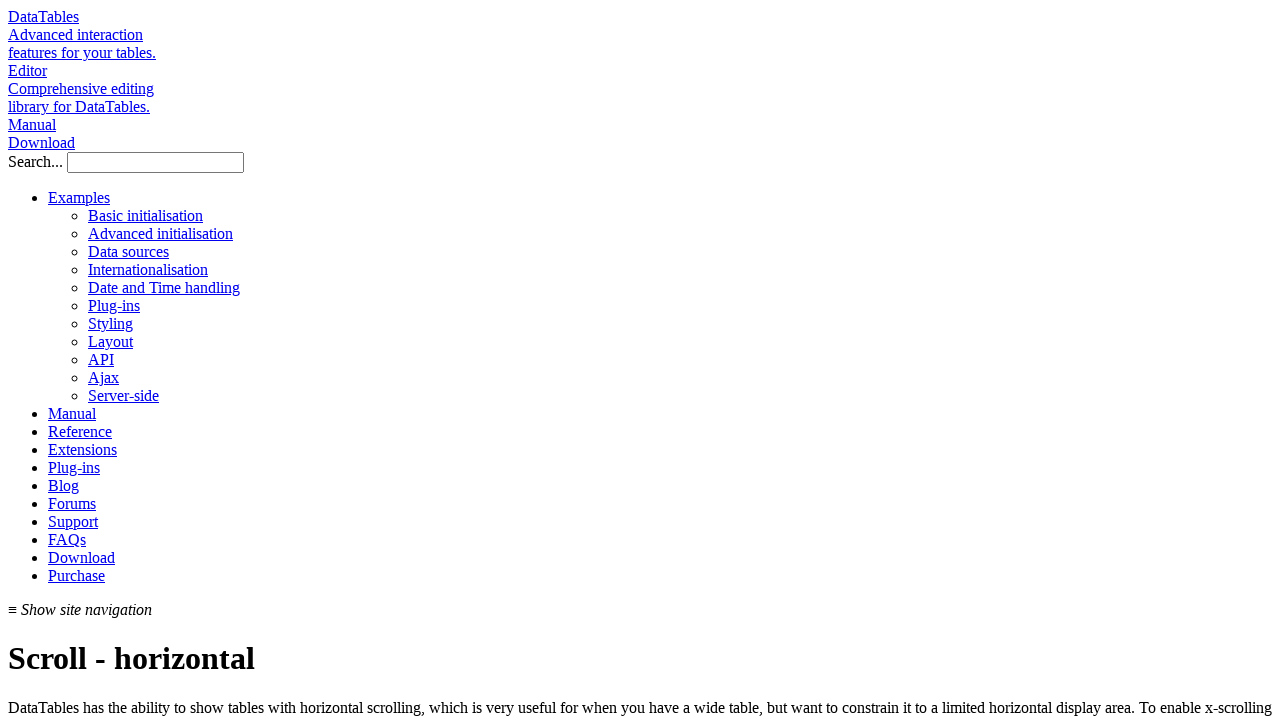

Located FAQ link element
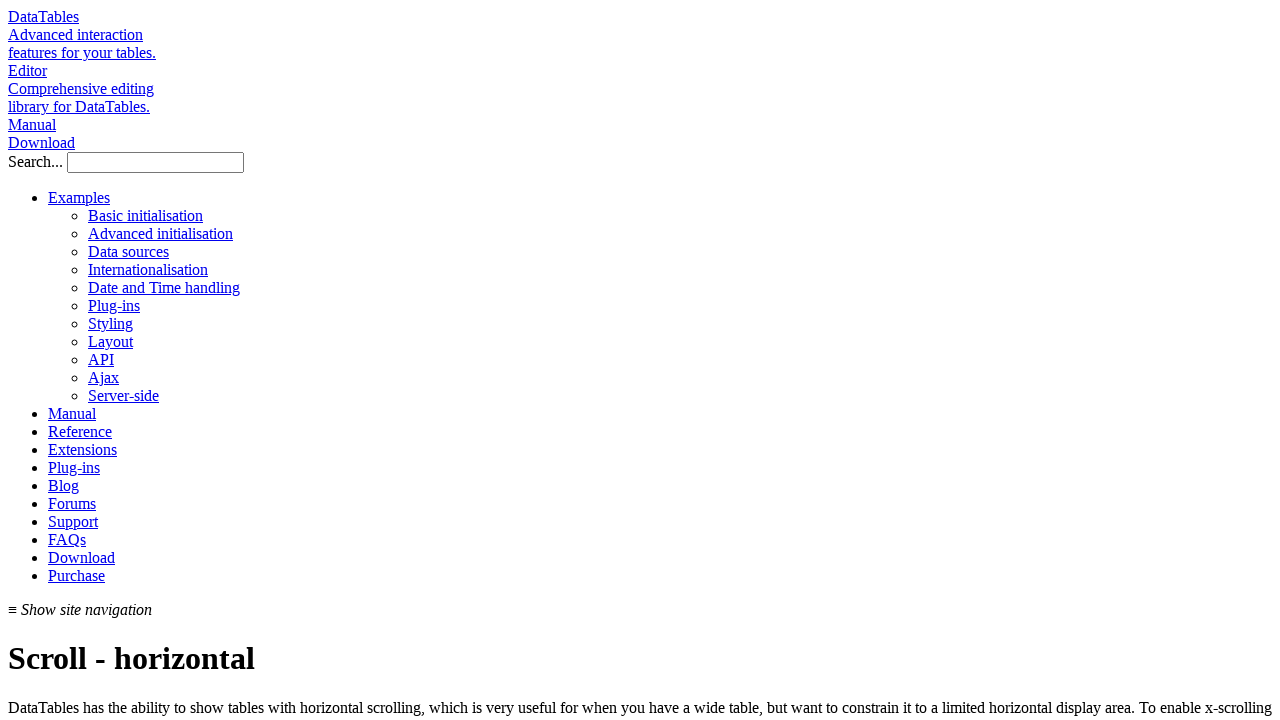

Scrolled horizontally to FAQ link
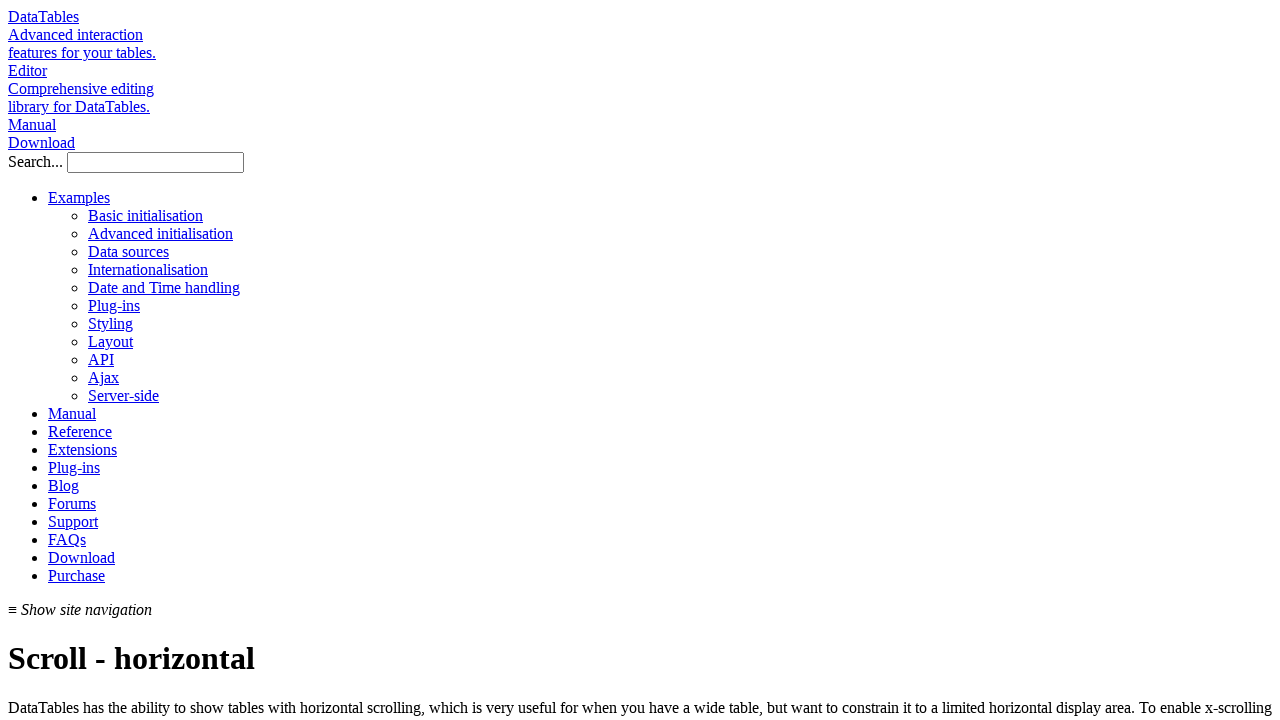

Waited 1 second for scroll to complete
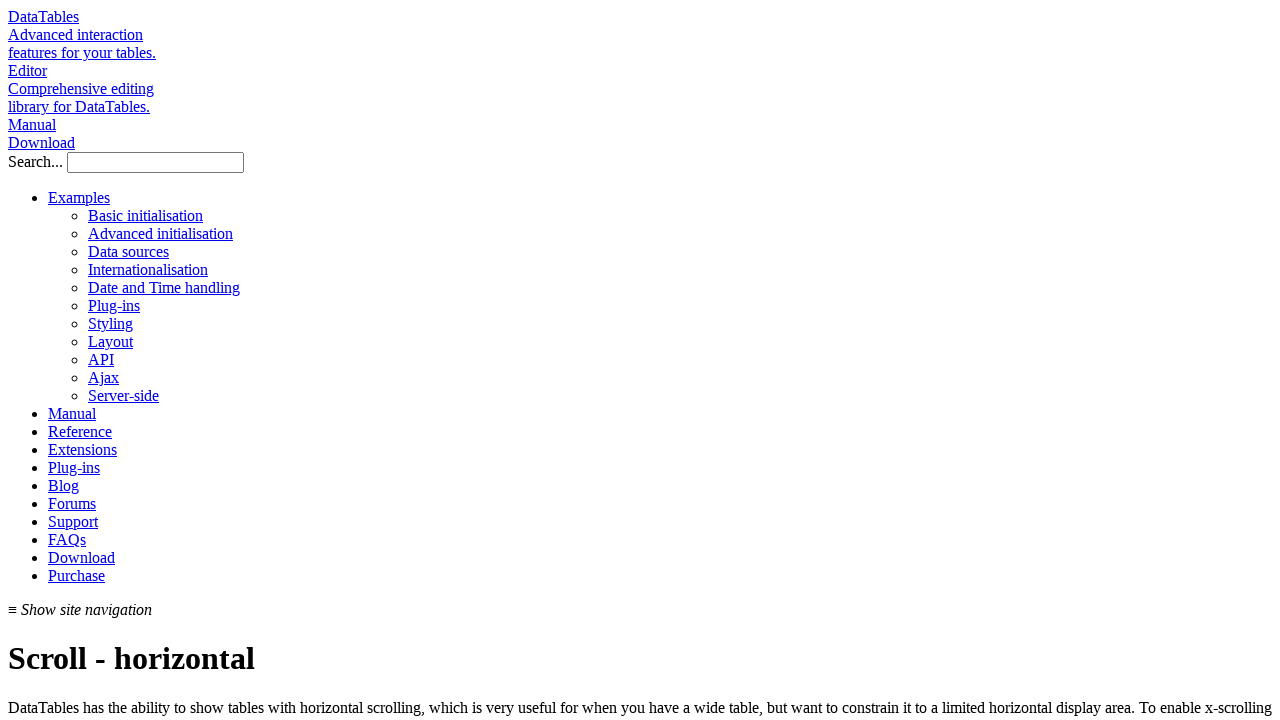

Located salary column cell in first table row
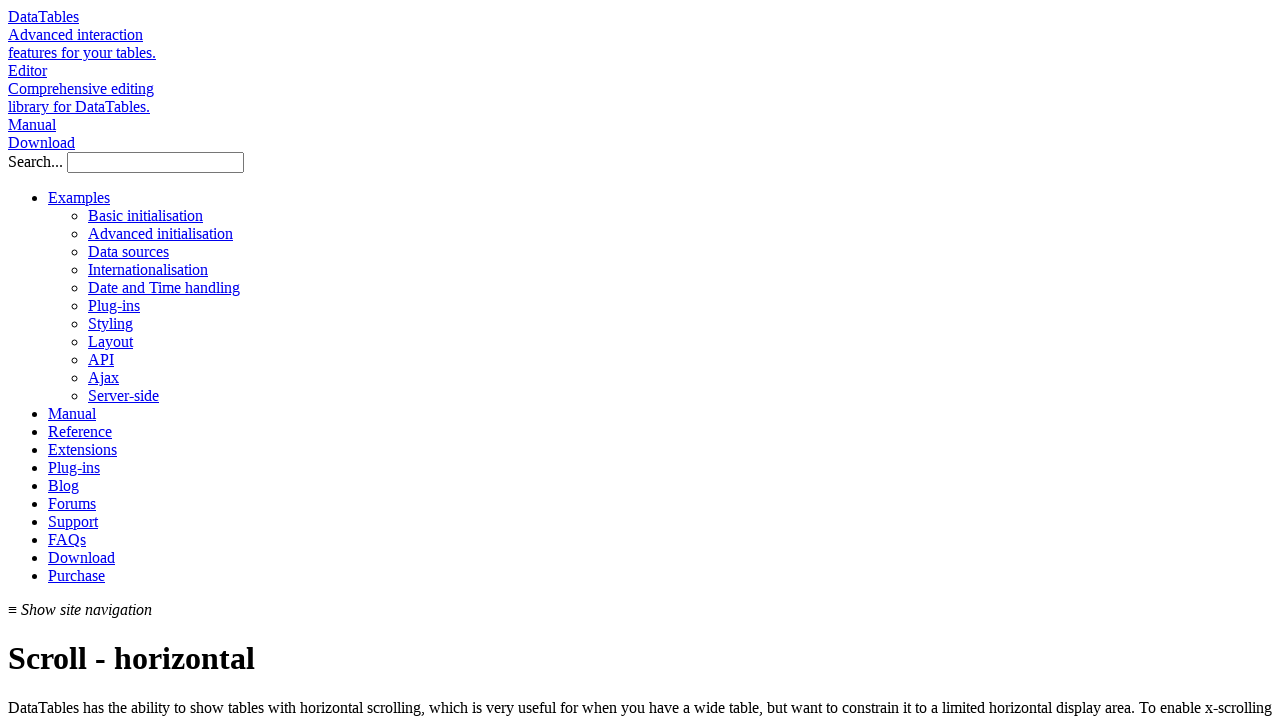

Scrolled horizontally to salary column cell
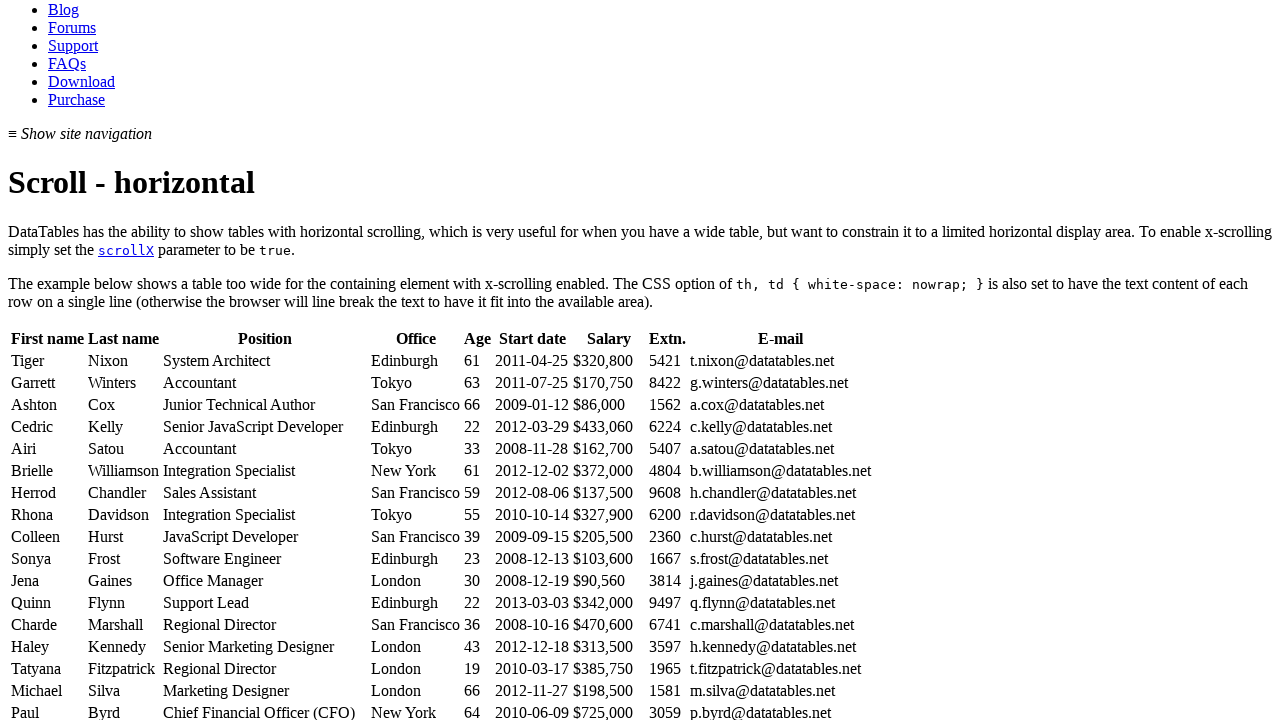

Waited 1 second for scroll to complete
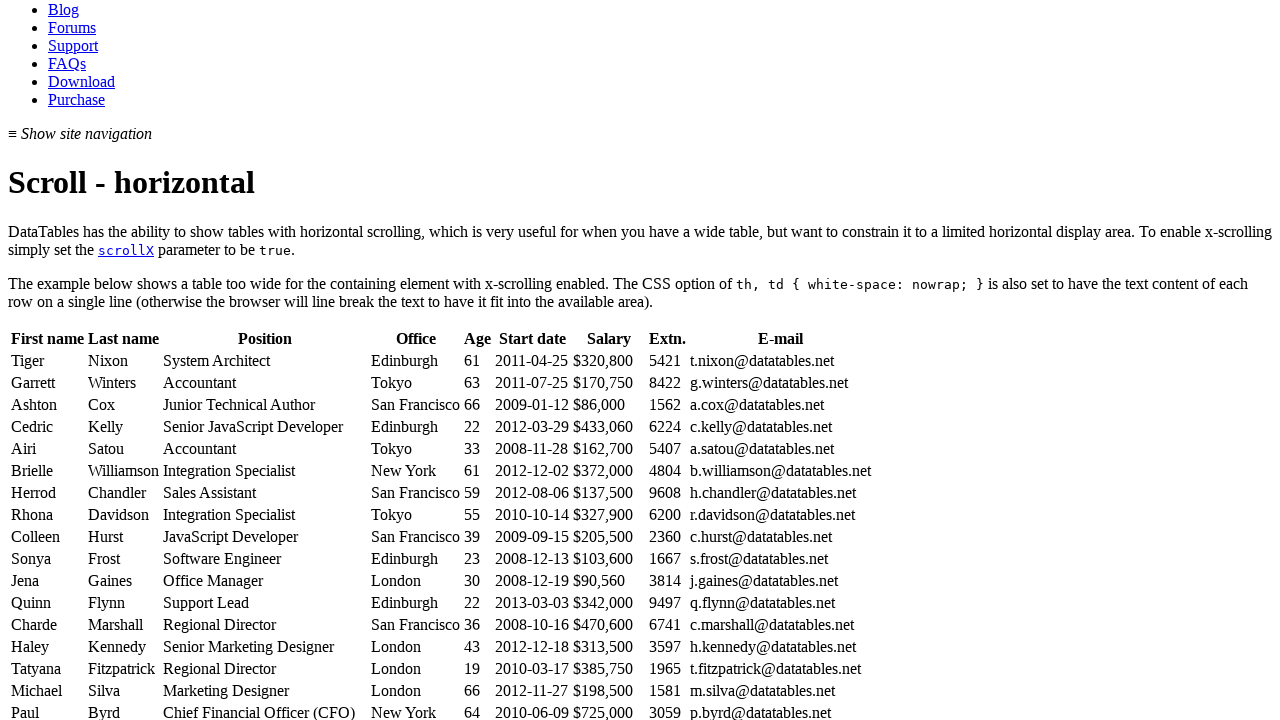

Verified salary column cell is visible
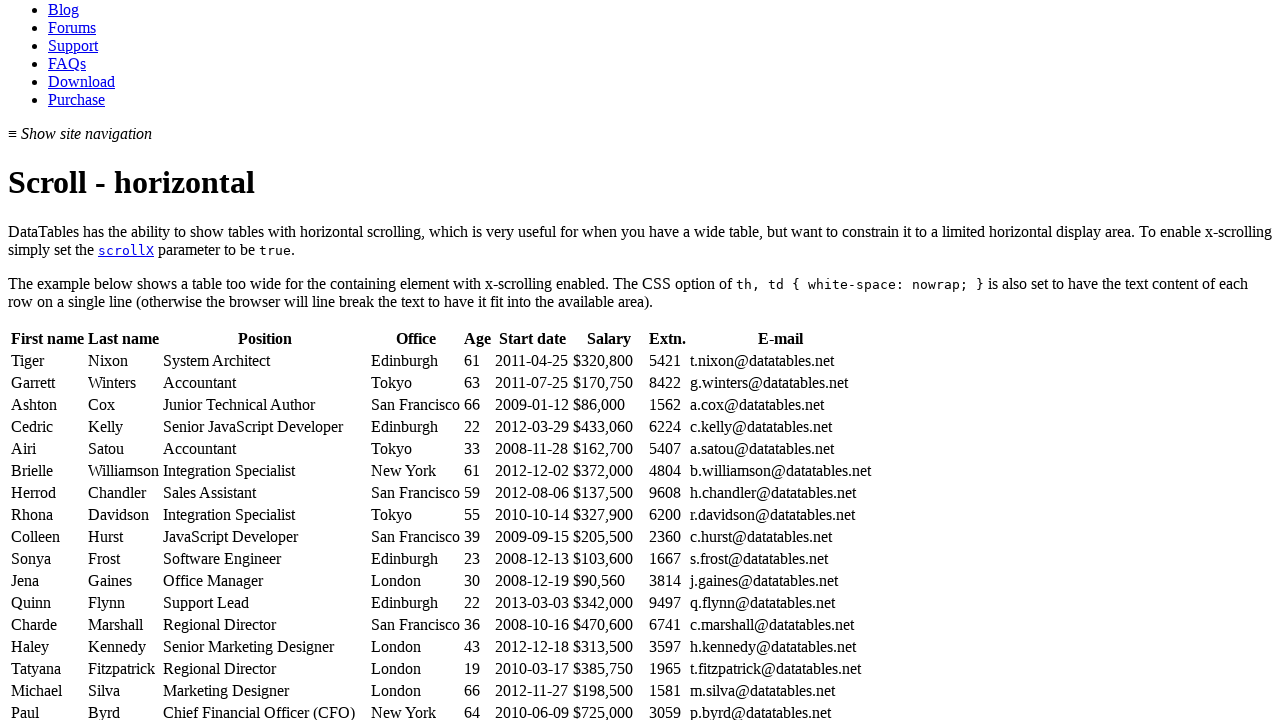

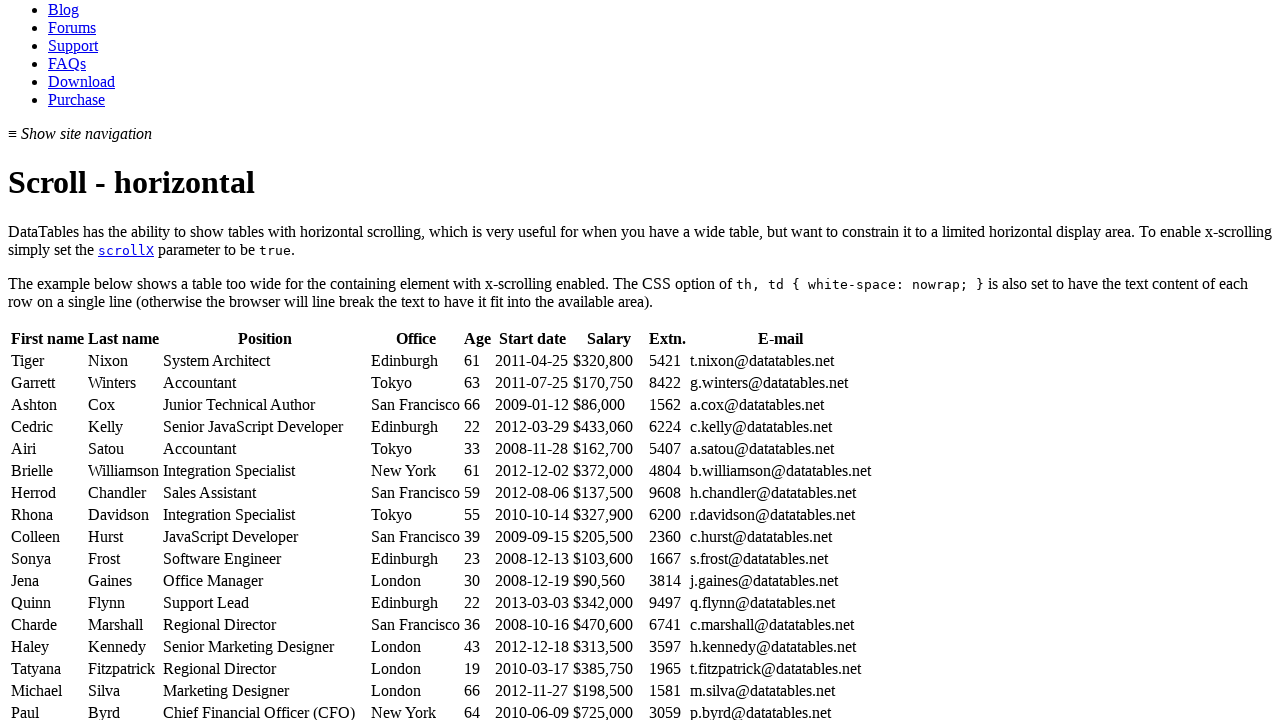